Tests basic responsiveness by loading the page and verifying the body content fits within the viewport width

Starting URL: https://vibe-coding-paradigm.github.io/Realworld-serverless-microservice/

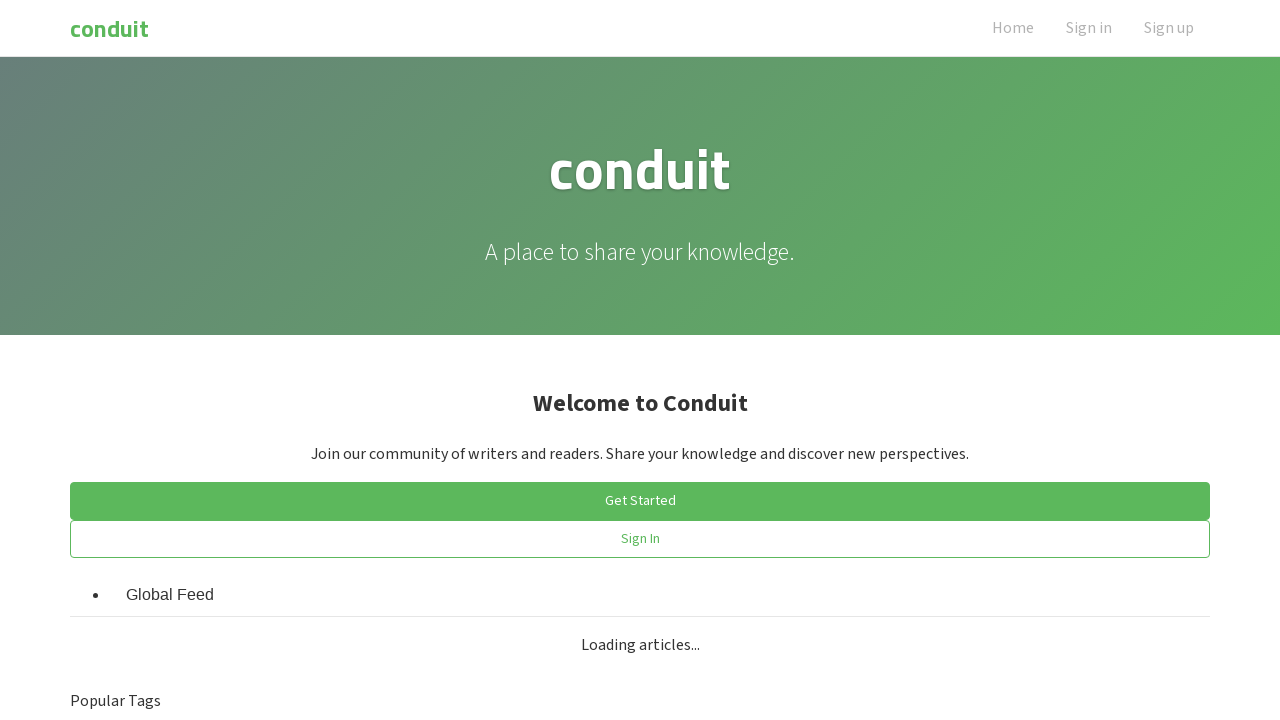

Page fully loaded with networkidle state
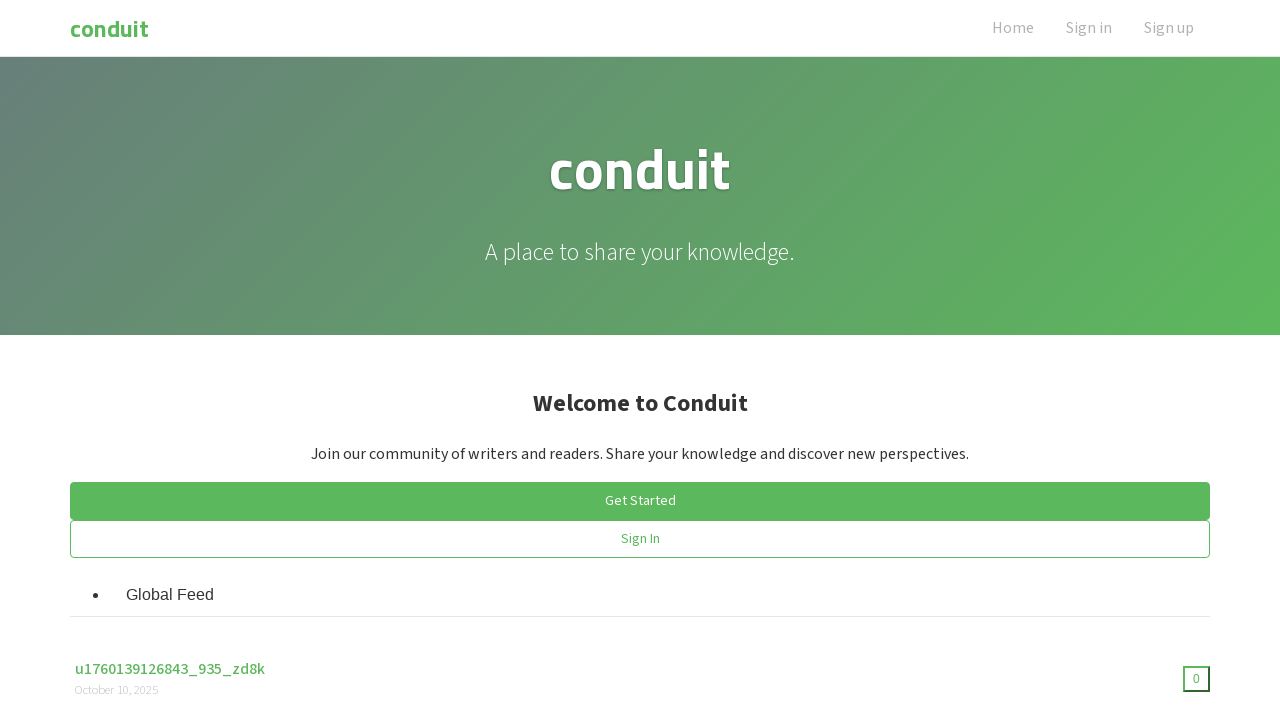

Body element is visible and responsive
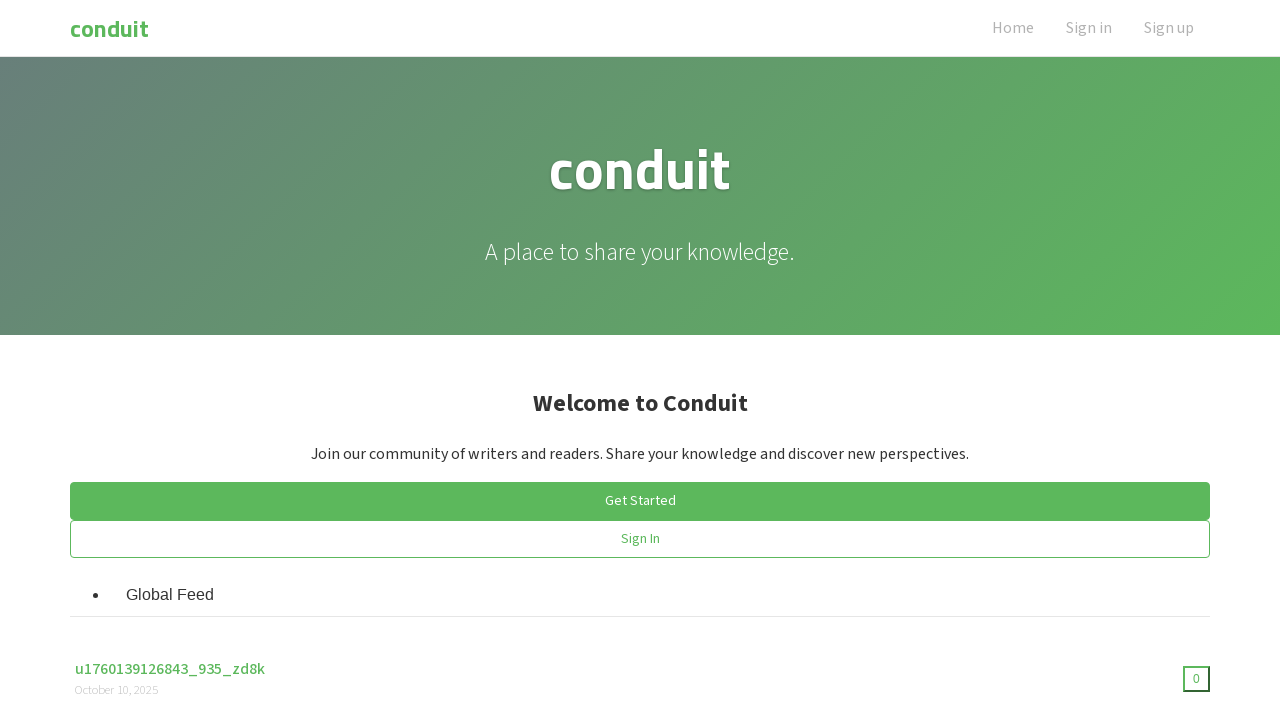

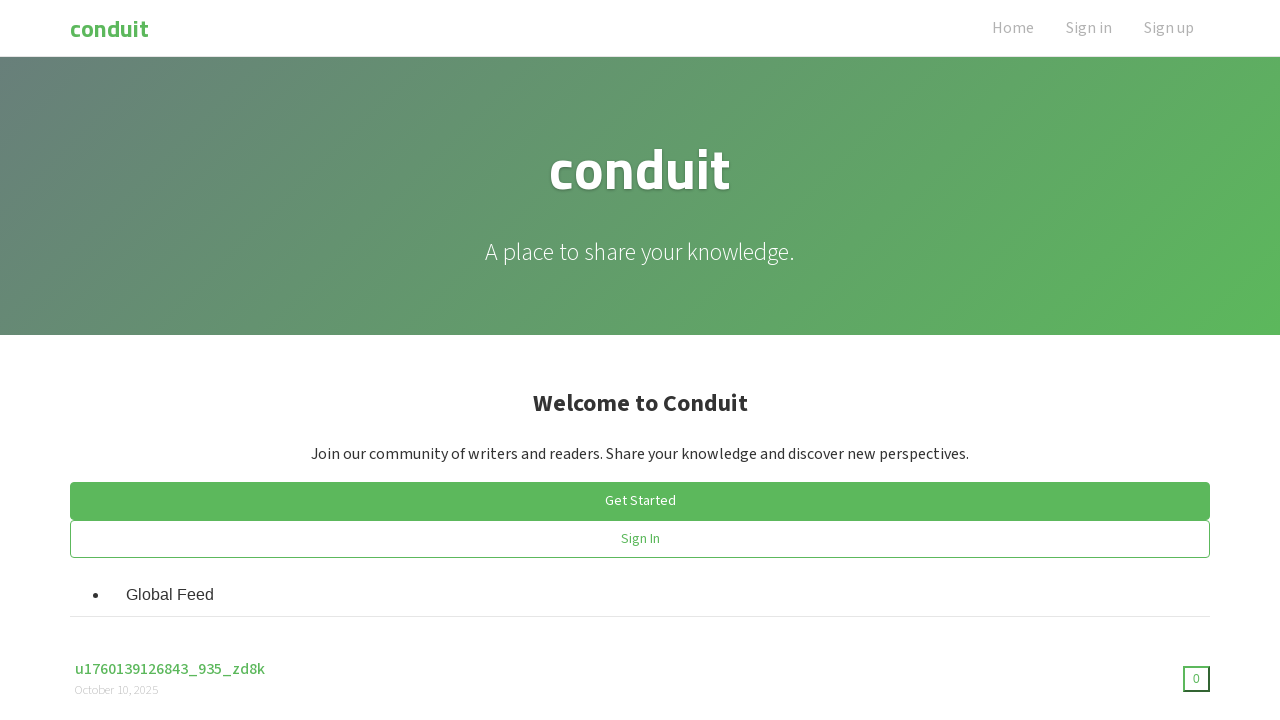